Fills out a practice automation form including name, password, drink checkboxes, color radio buttons, automation dropdown, email, and message fields, then submits and accepts the confirmation alert.

Starting URL: https://practice-automation.com/form-fields/

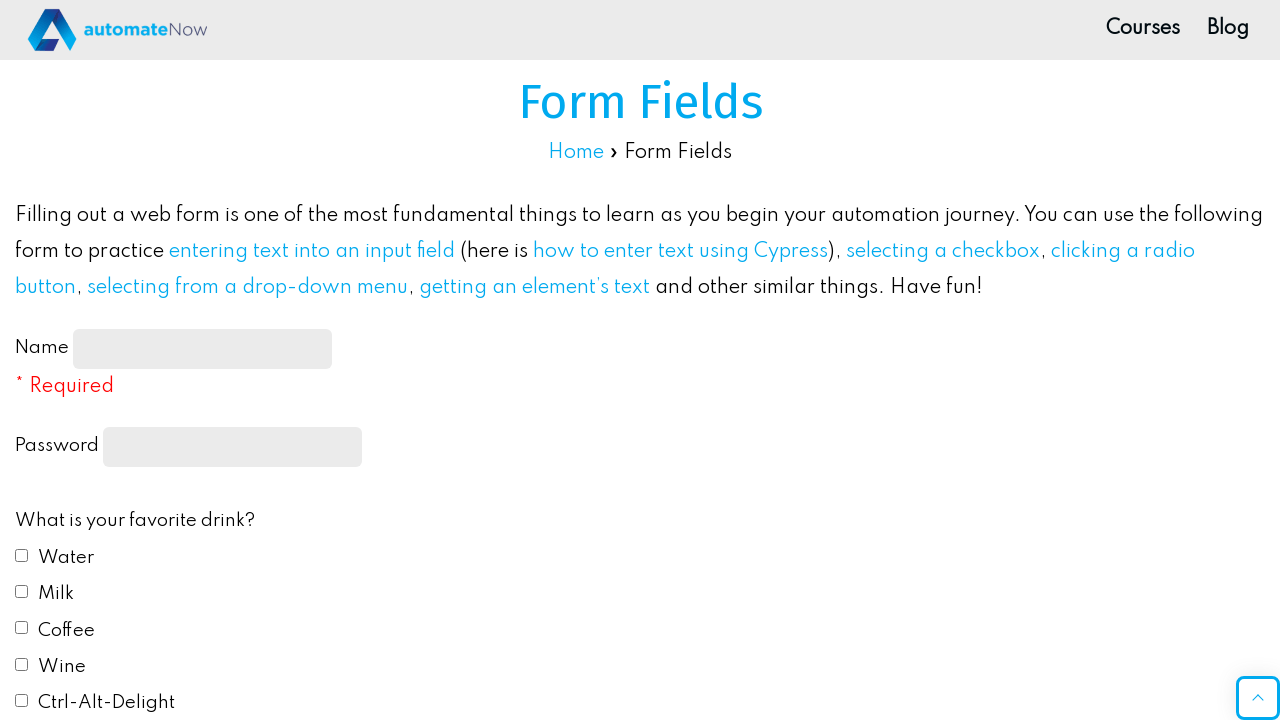

Filled name field with 'JohnDoe2024' on #name-input
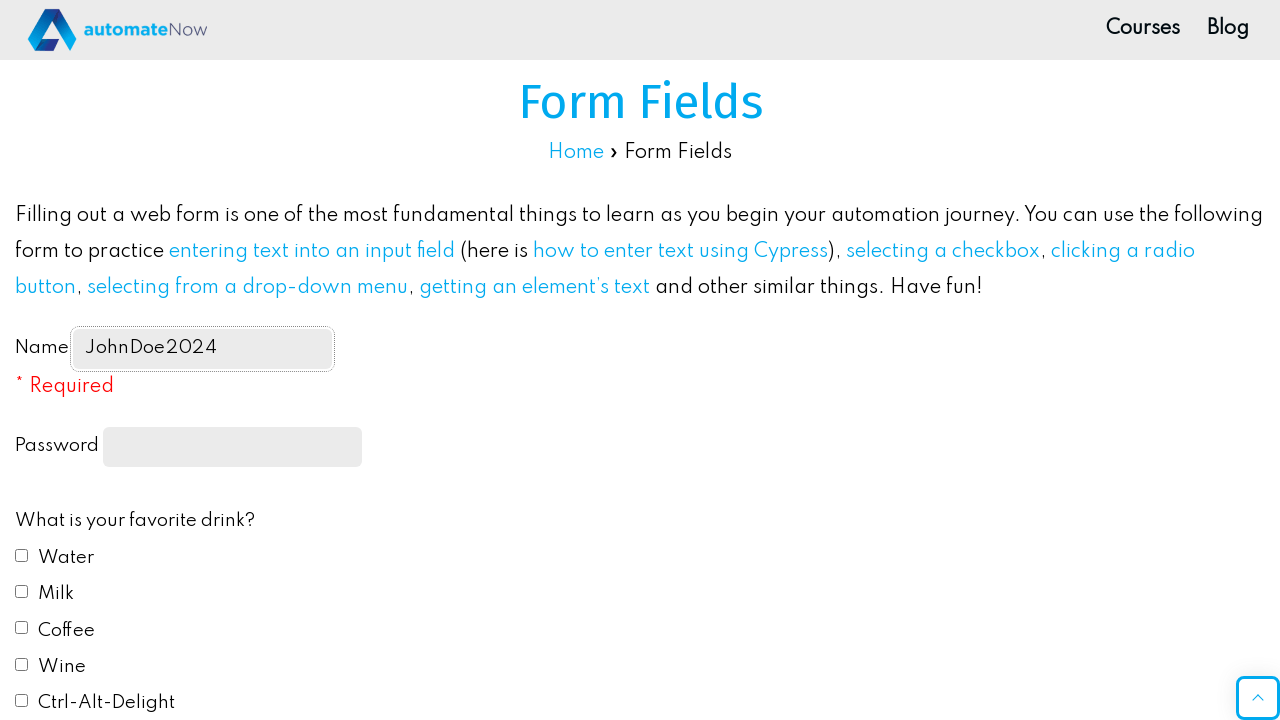

Filled password field with 'SecurePass789' on input[type='password']
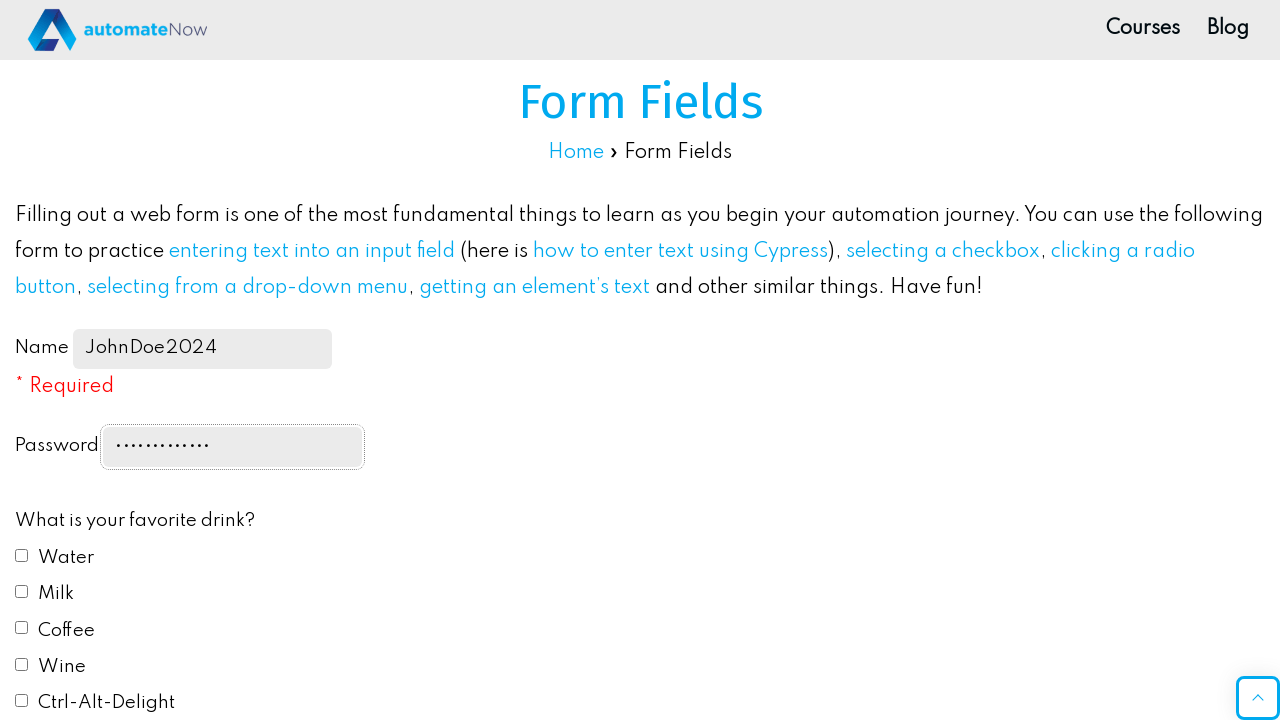

Selected Coffee checkbox at (22, 555) on #drink1
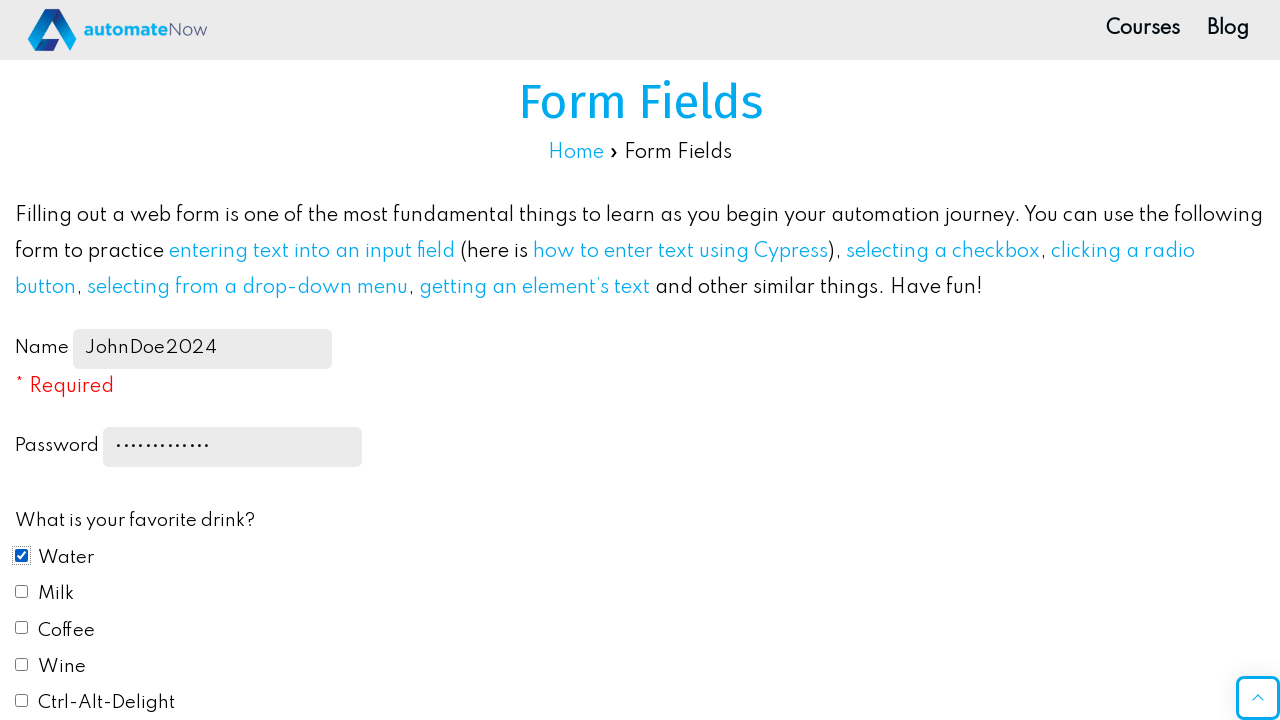

Selected Tea checkbox at (22, 591) on #drink2
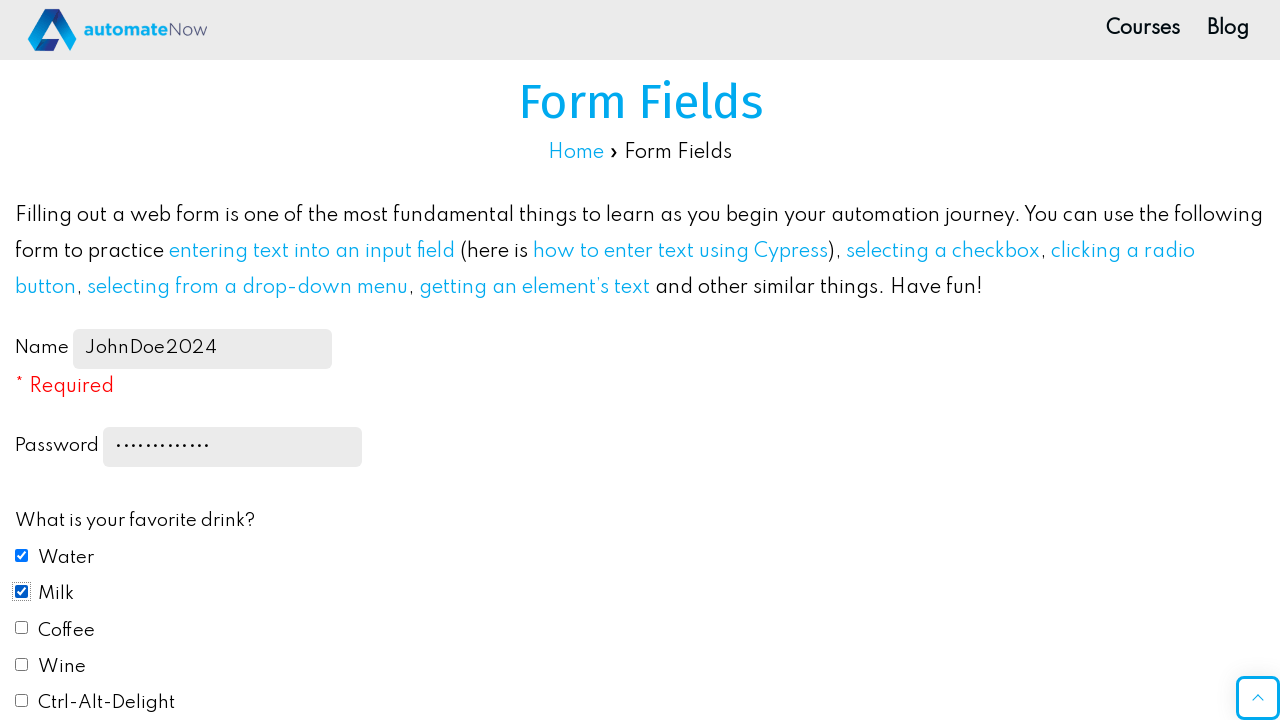

Scrolled down 500px to reveal more form options
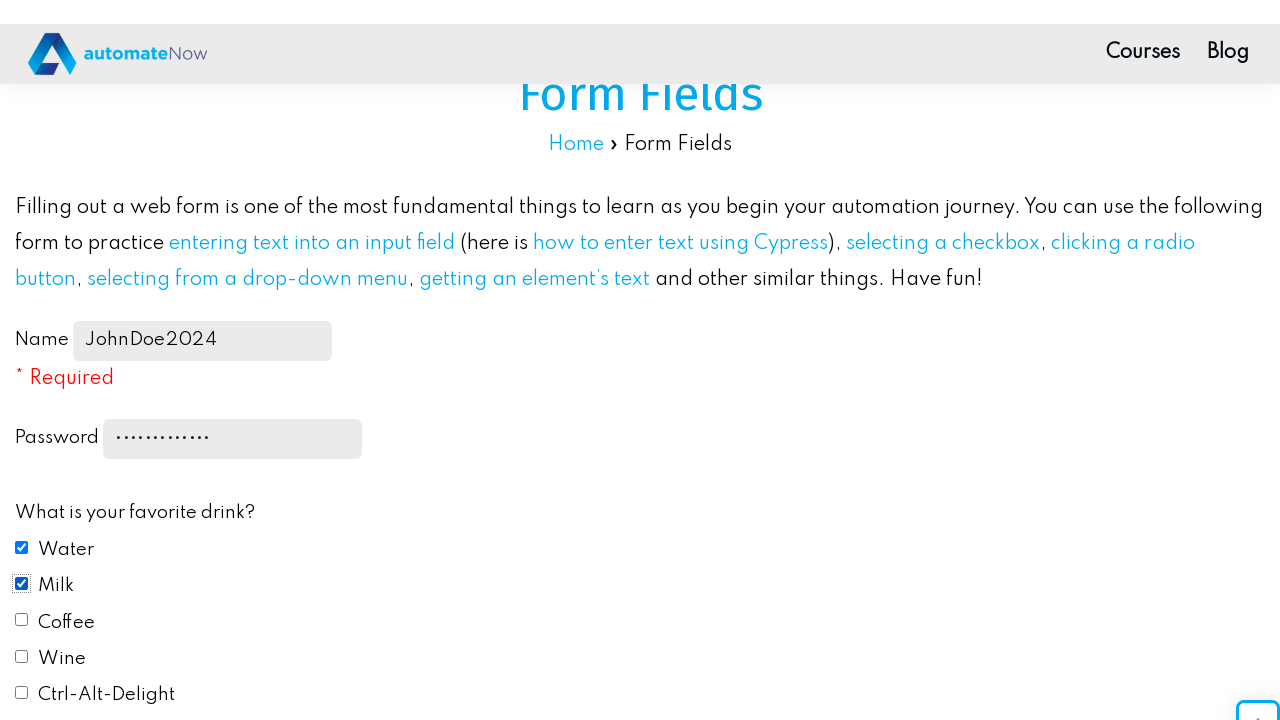

Selected Blue color radio button at (22, 346) on #color2
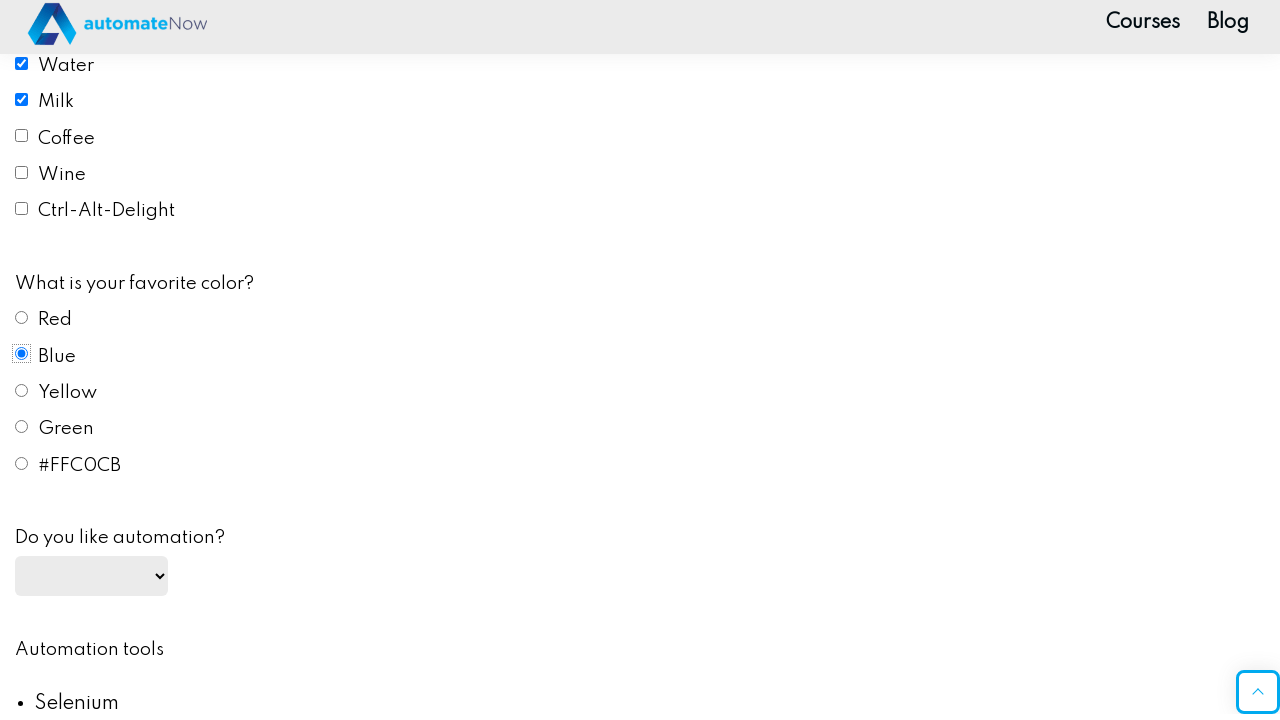

Selected 'yes' option from automation dropdown on #automation
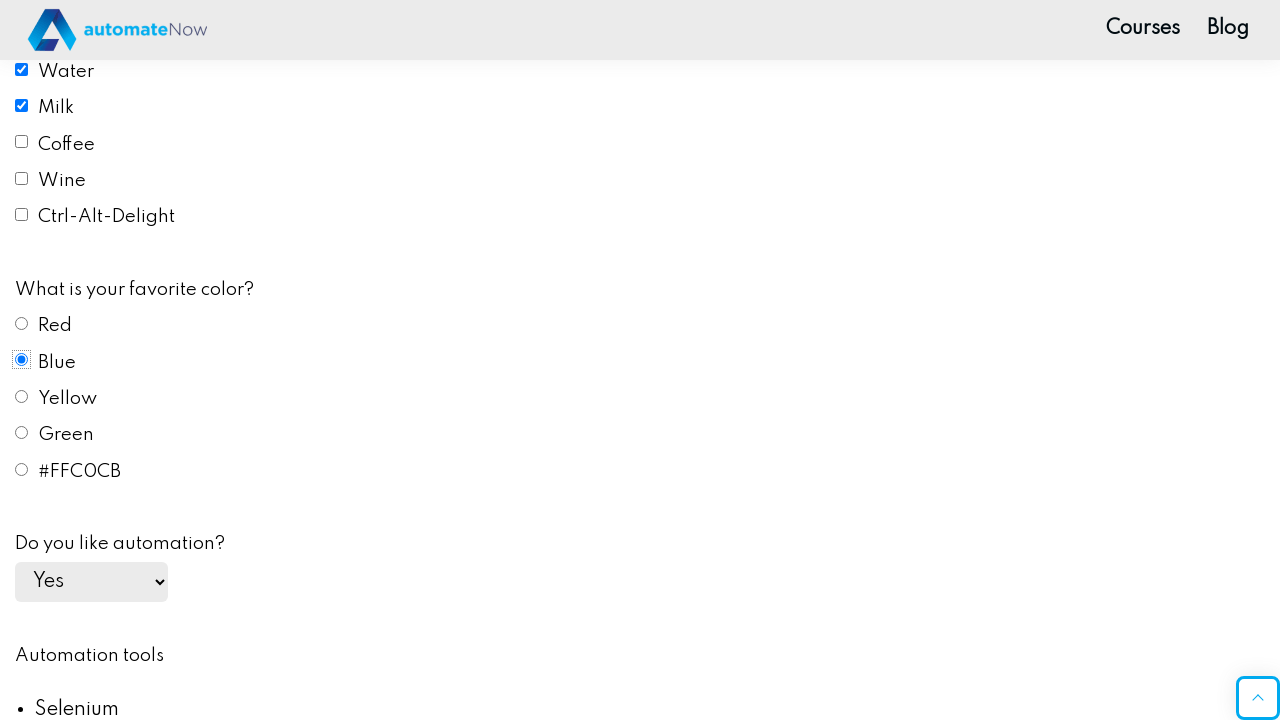

Scrolled down 500px to reveal email and message fields
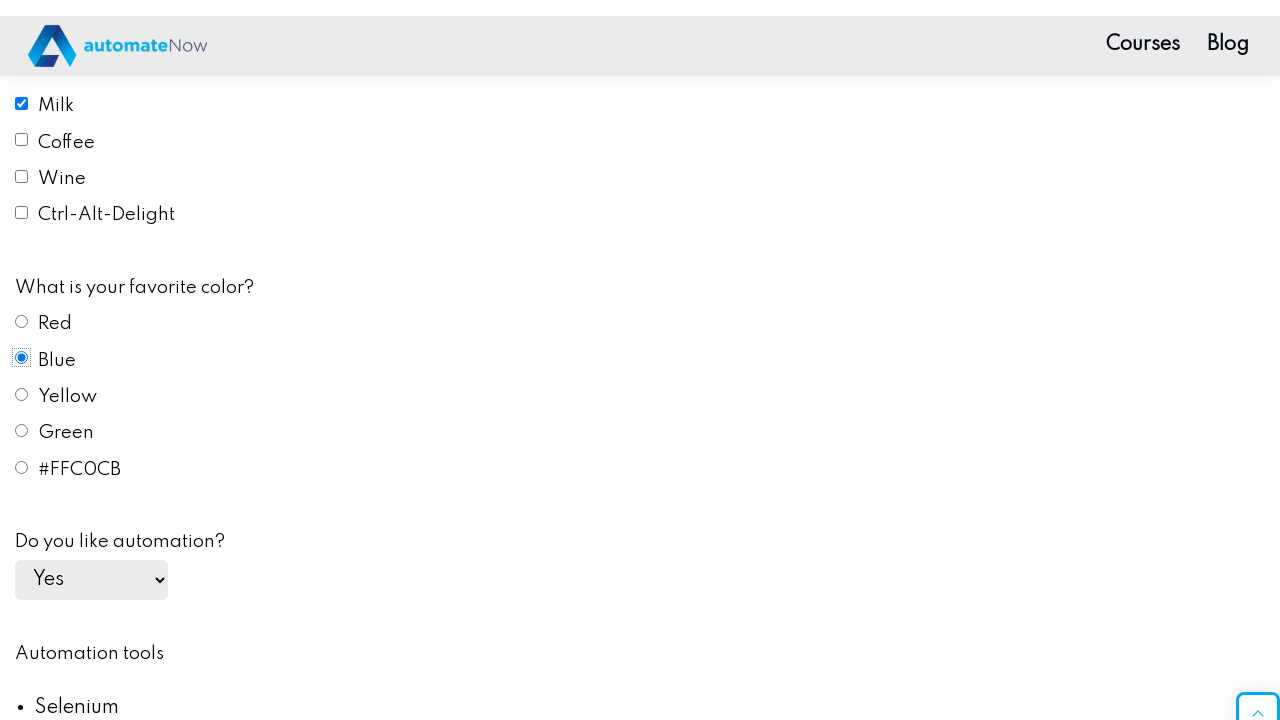

Filled email field with 'johndoe2024@testmail.com' on #email
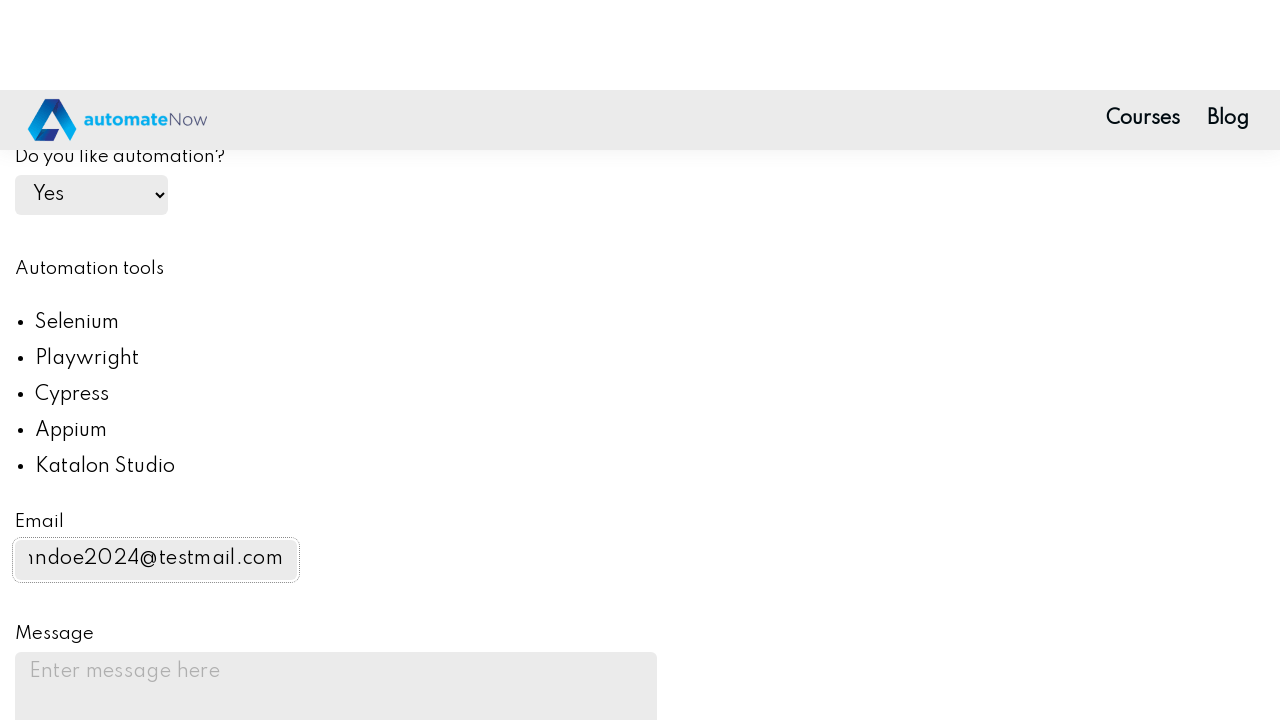

Filled message field with test message on #message
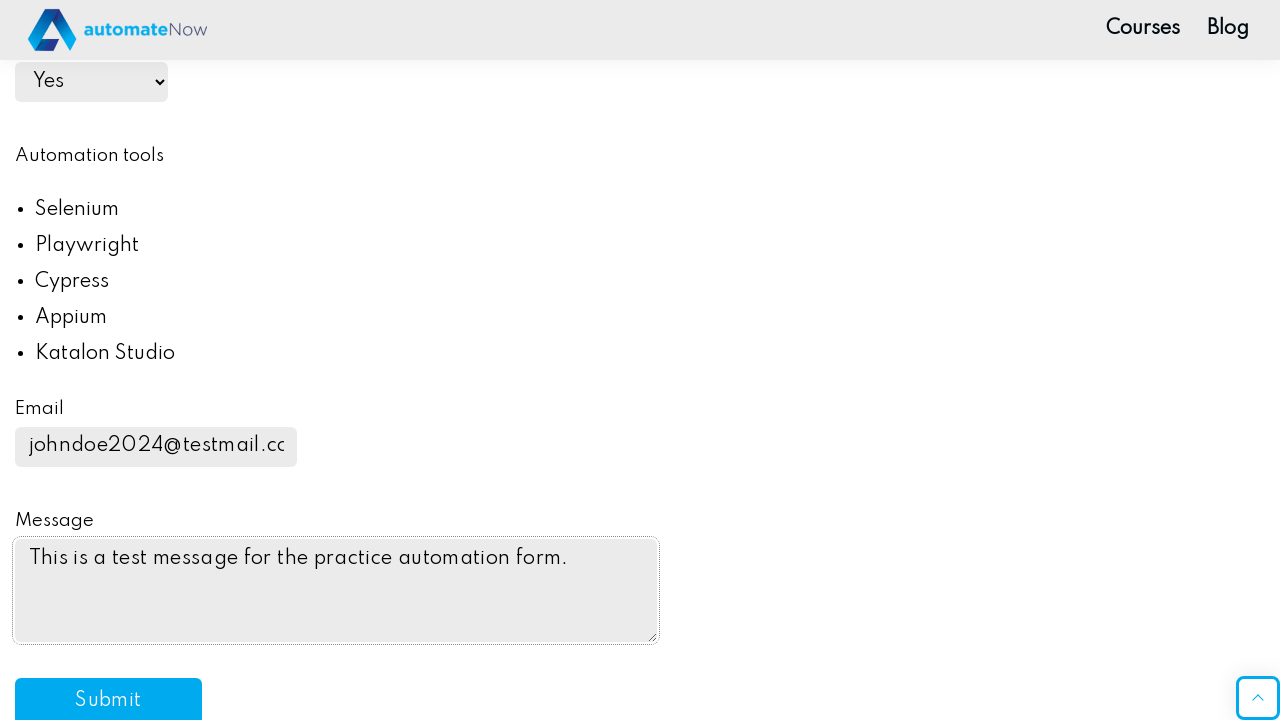

Clicked submit button to submit the form at (108, 697) on #submit-btn
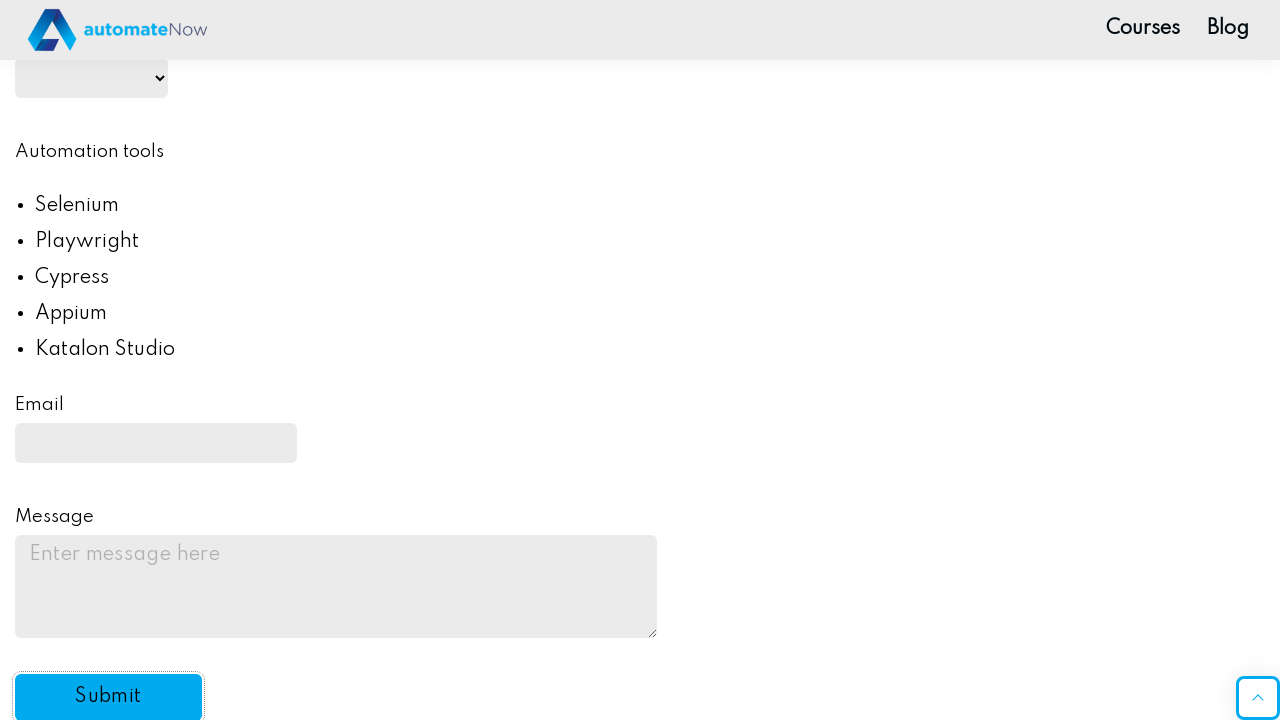

Configured dialog handler to accept confirmation alert
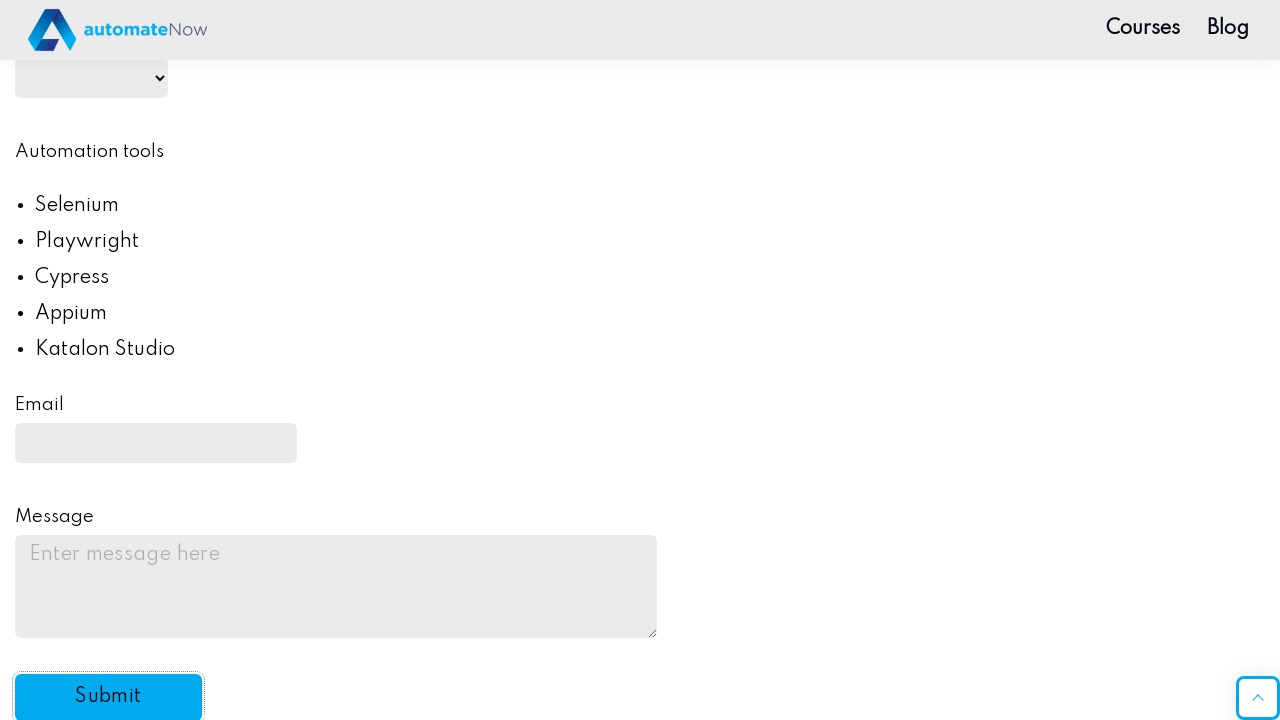

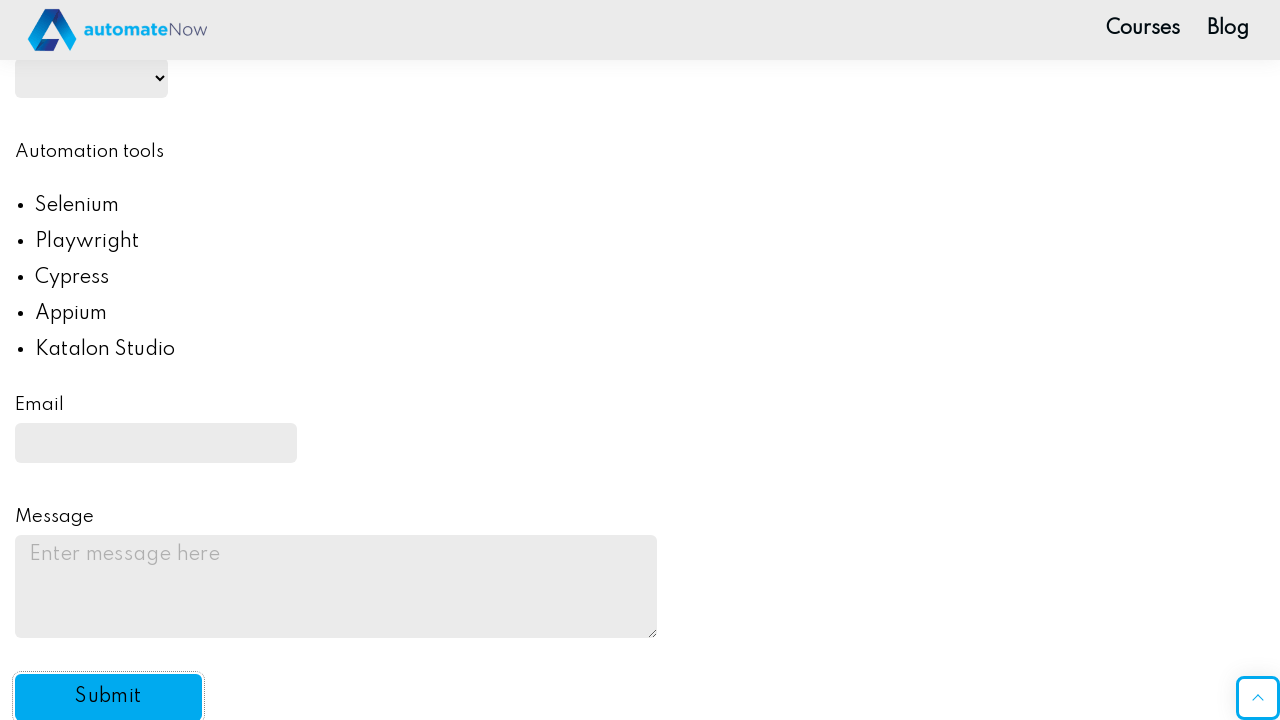